Tests drag and drop functionality by dragging the "Drag me" element onto the "Drop here" target area and verifying the text changes to "Dropped!"

Starting URL: https://demoqa.com/droppable

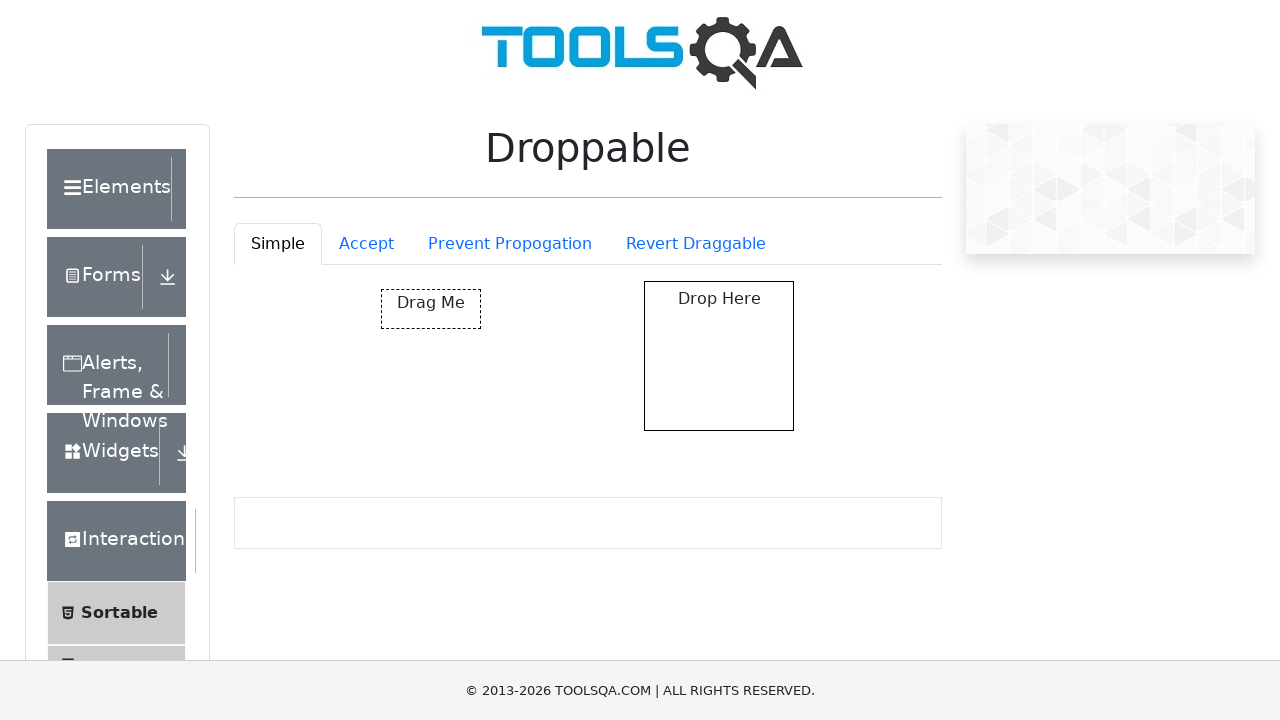

Located the draggable element with id 'draggable'
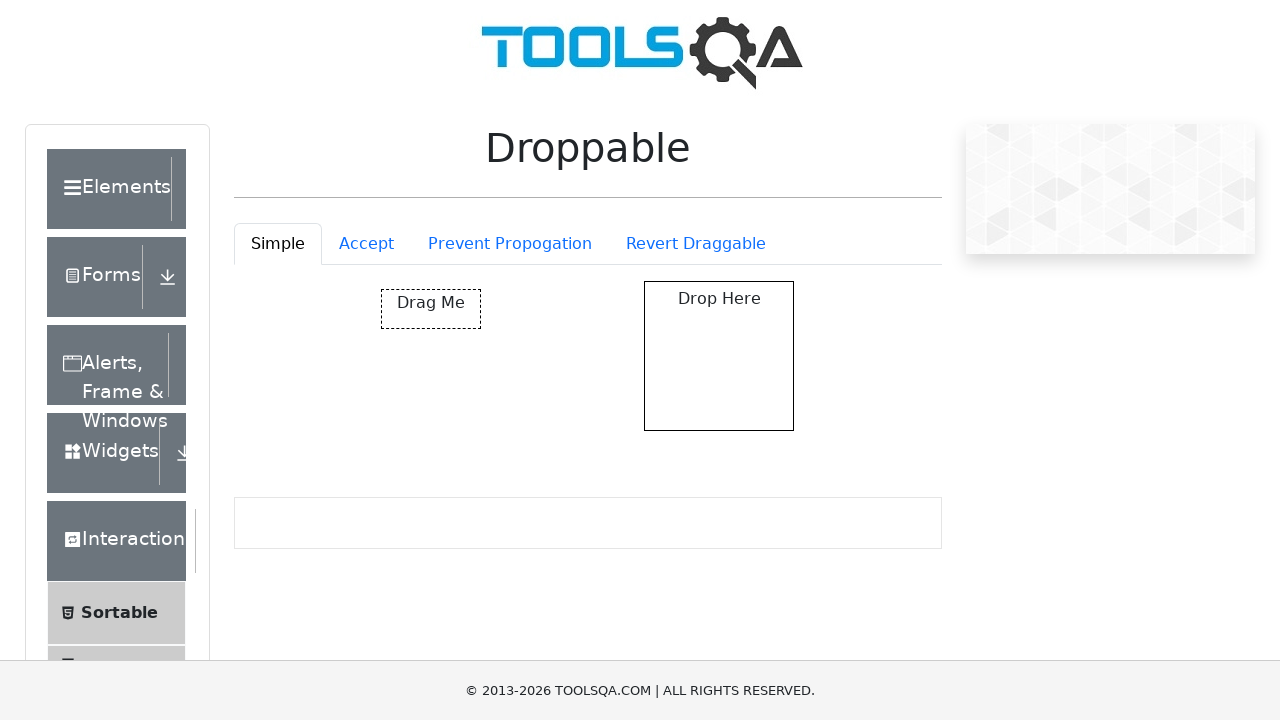

Located the drop target element with id 'droppable'
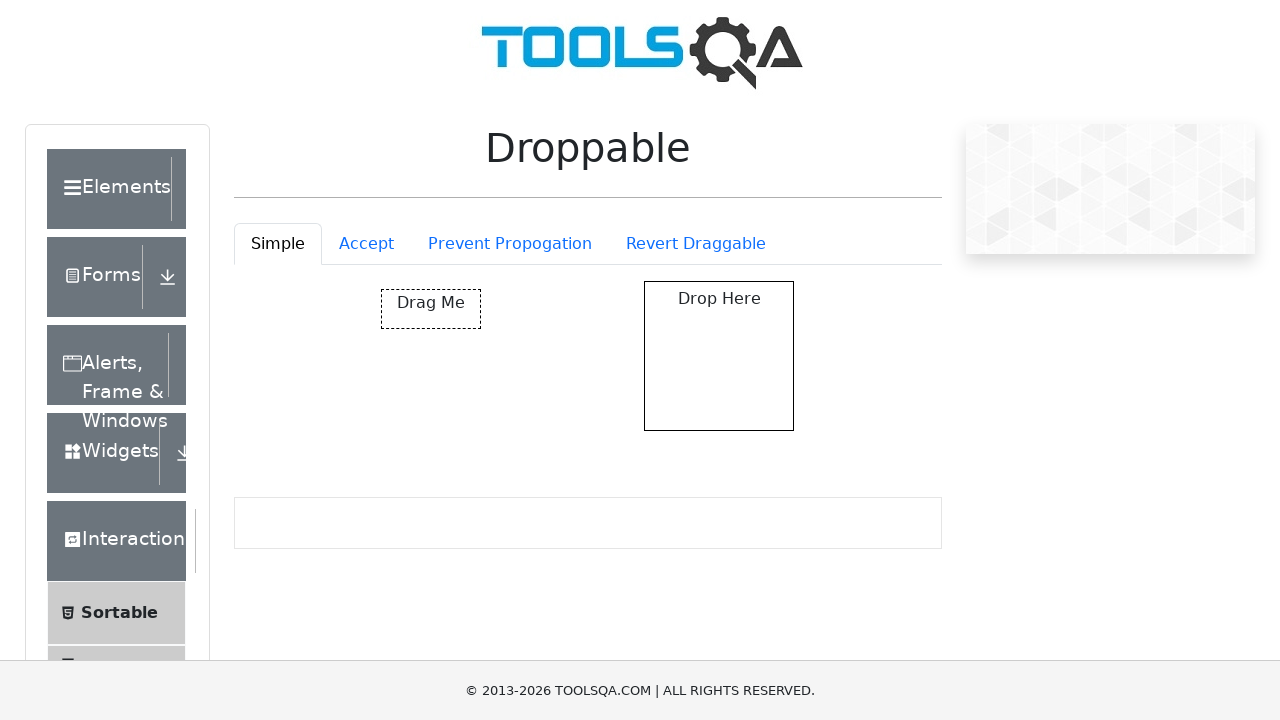

Dragged 'Drag me' element onto the drop target at (719, 356)
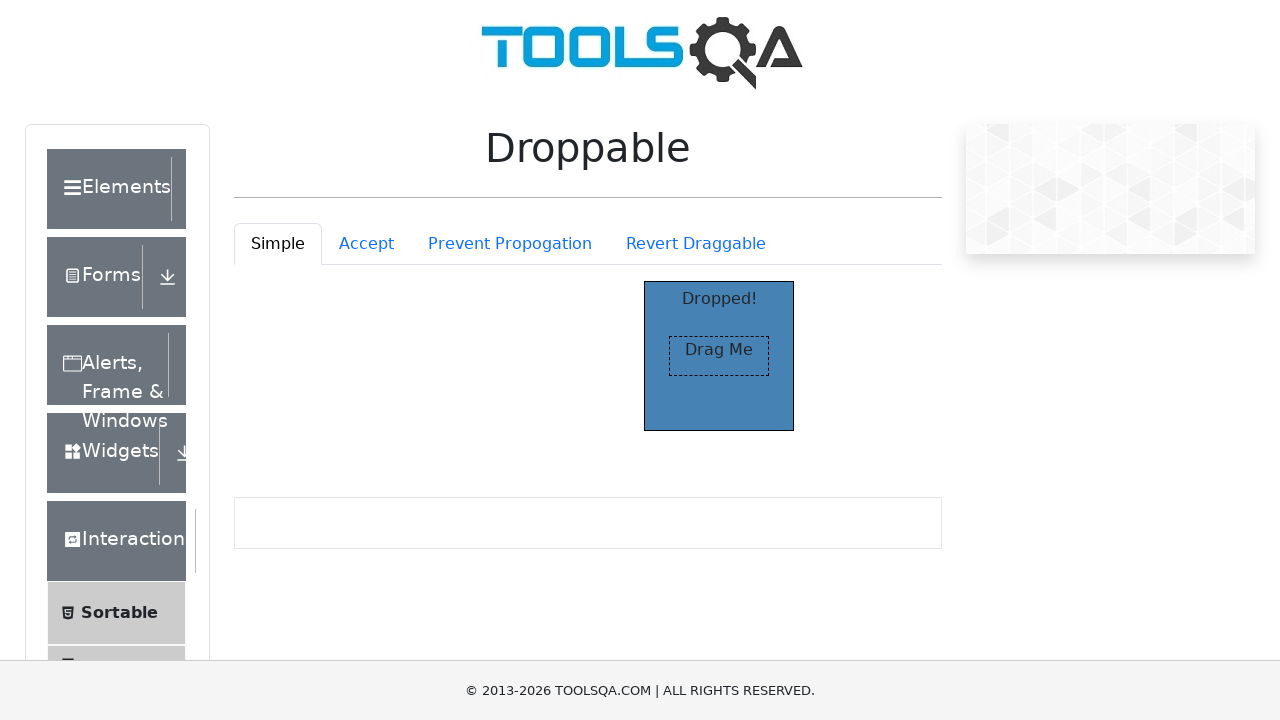

Verified that drop target now displays 'Dropped!' text
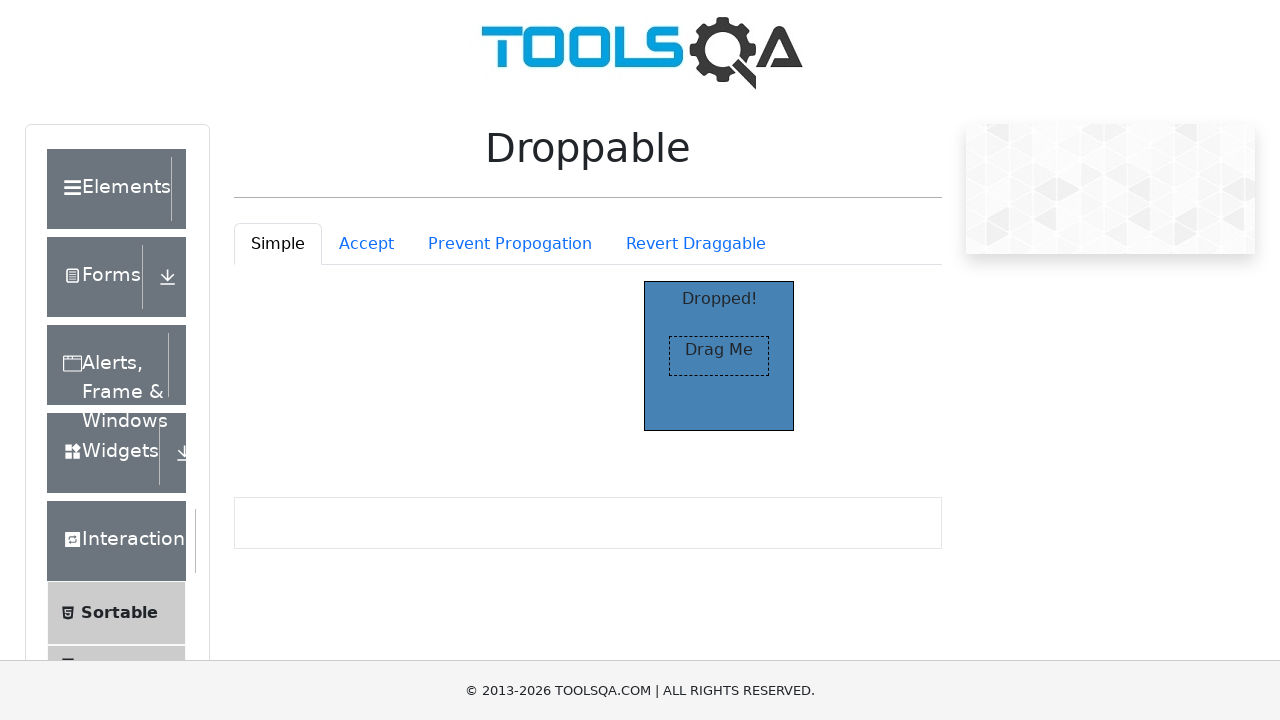

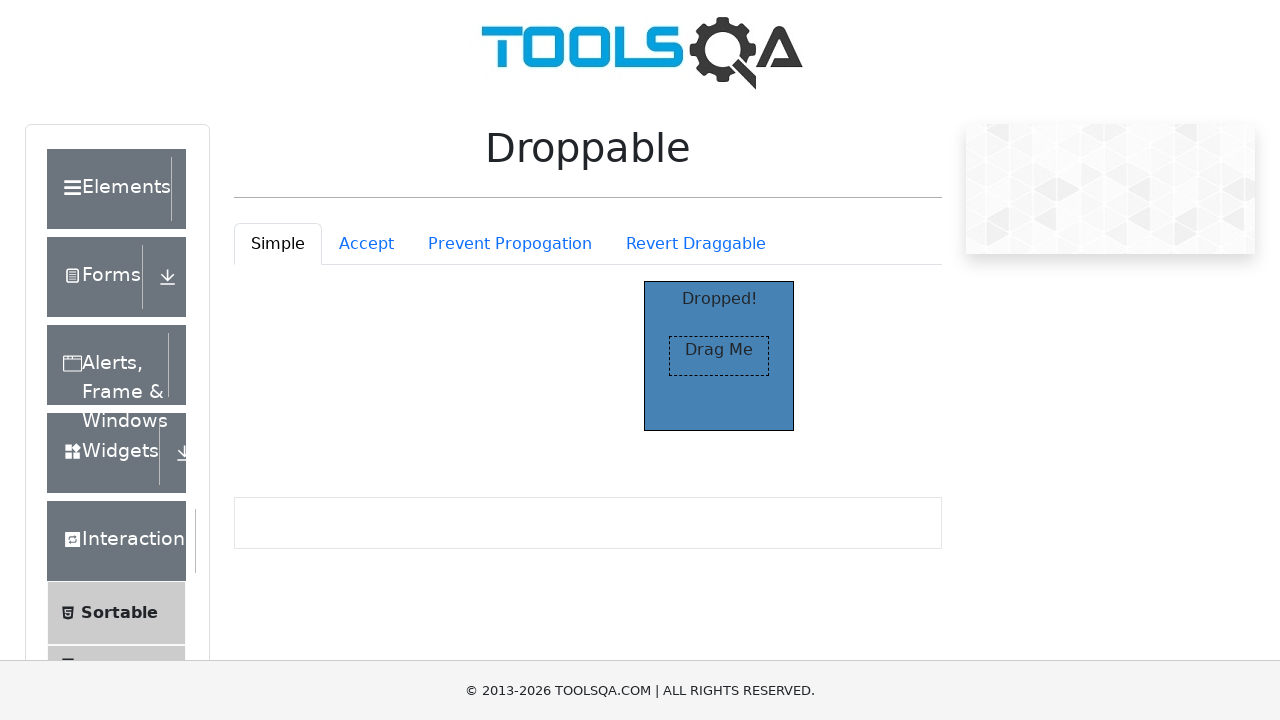